Tests checkbox interactions by selecting checkbox 1 if not selected, ensuring checkbox 1 stays selected, and then unselecting checkbox 2 if it is selected. Verifies the selection states with assertions.

Starting URL: https://the-internet.herokuapp.com/checkboxes

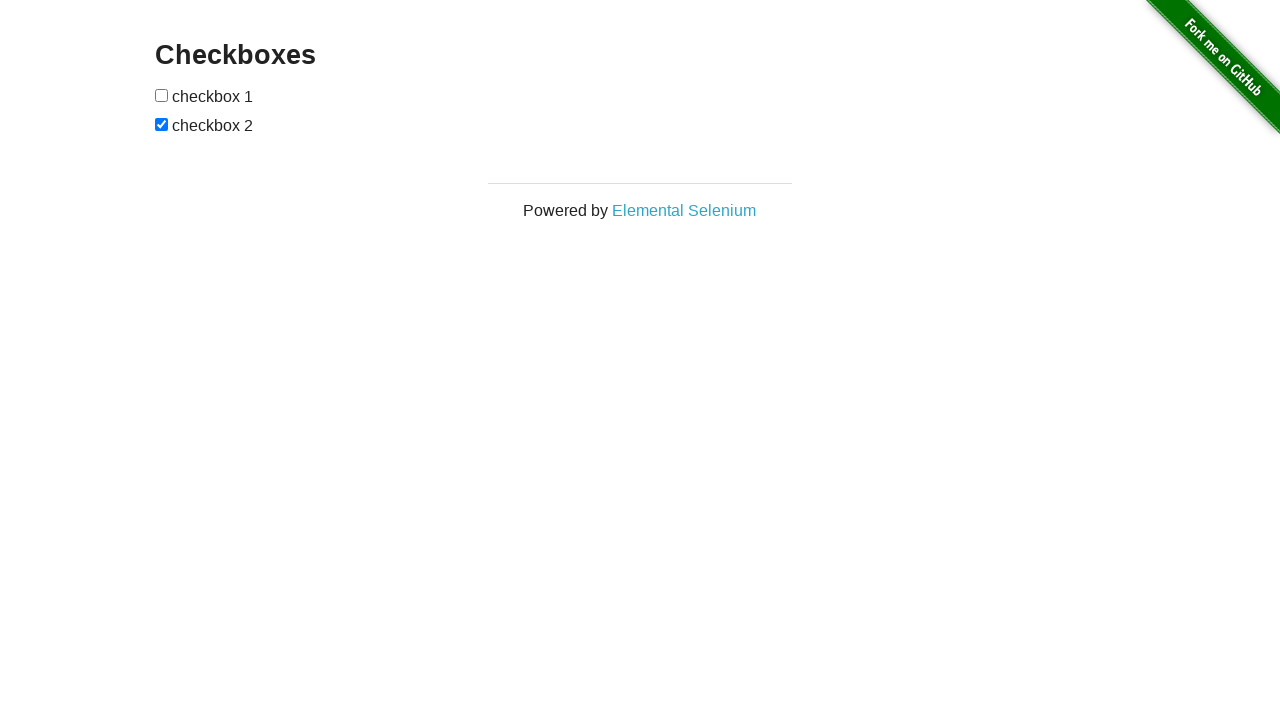

Located checkbox 1
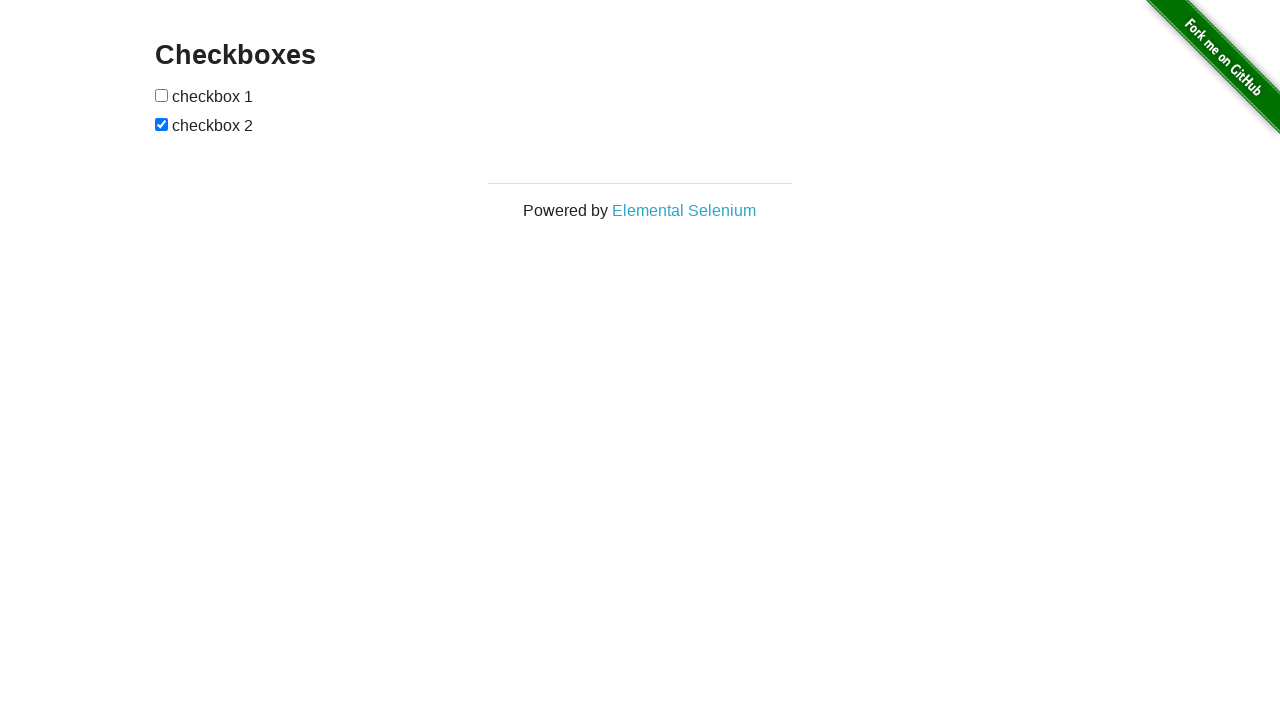

Checked if checkbox 1 is selected - it is not
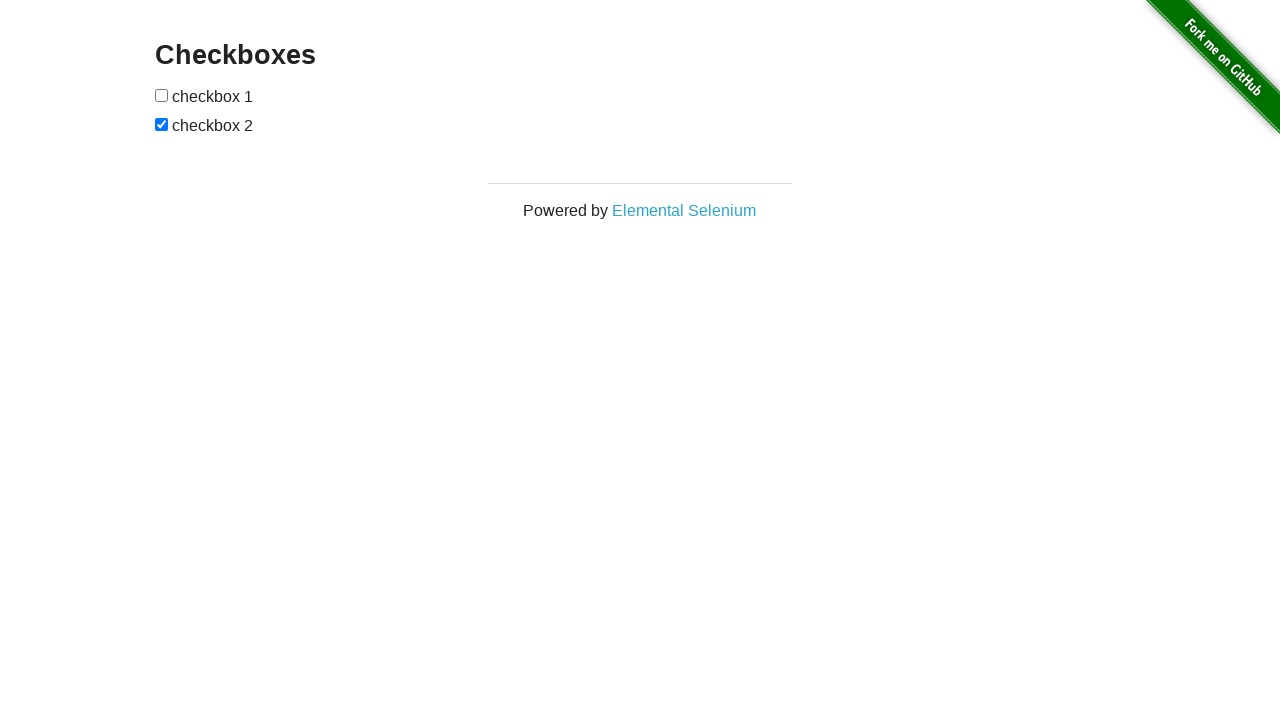

Clicked checkbox 1 to select it at (162, 95) on xpath=//input[@type='checkbox'][1]
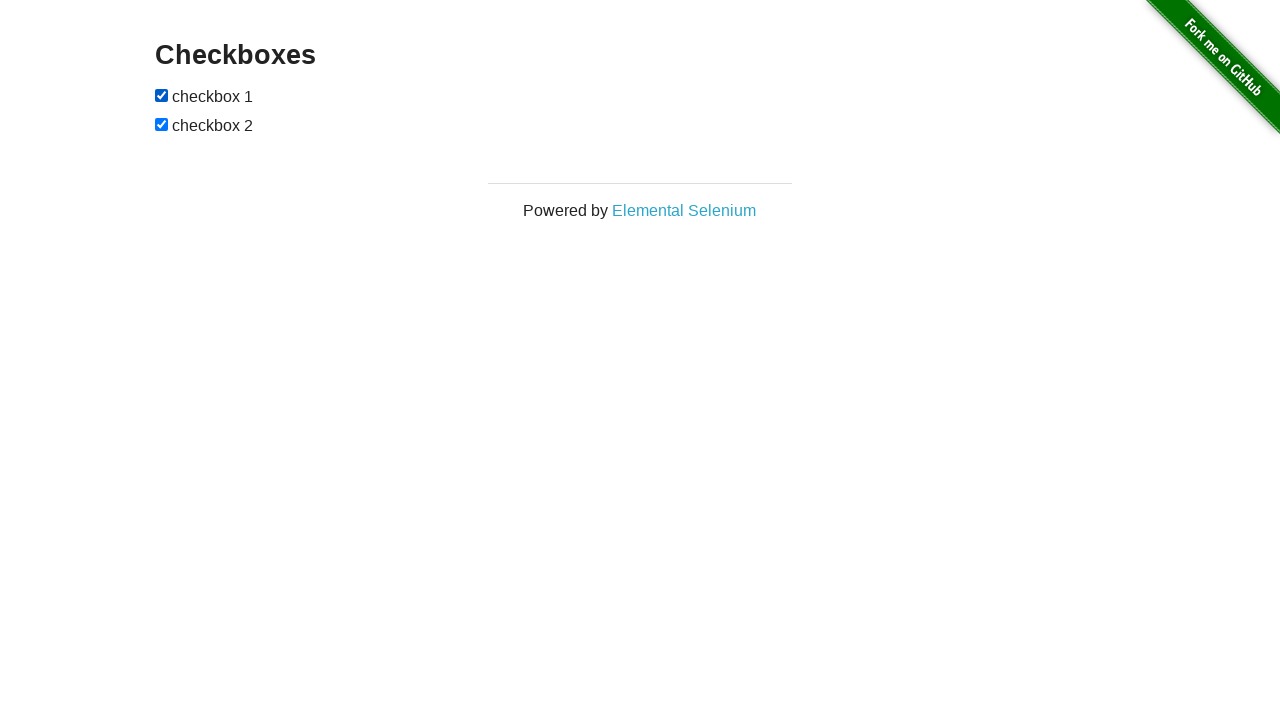

Verified that checkbox 1 is selected
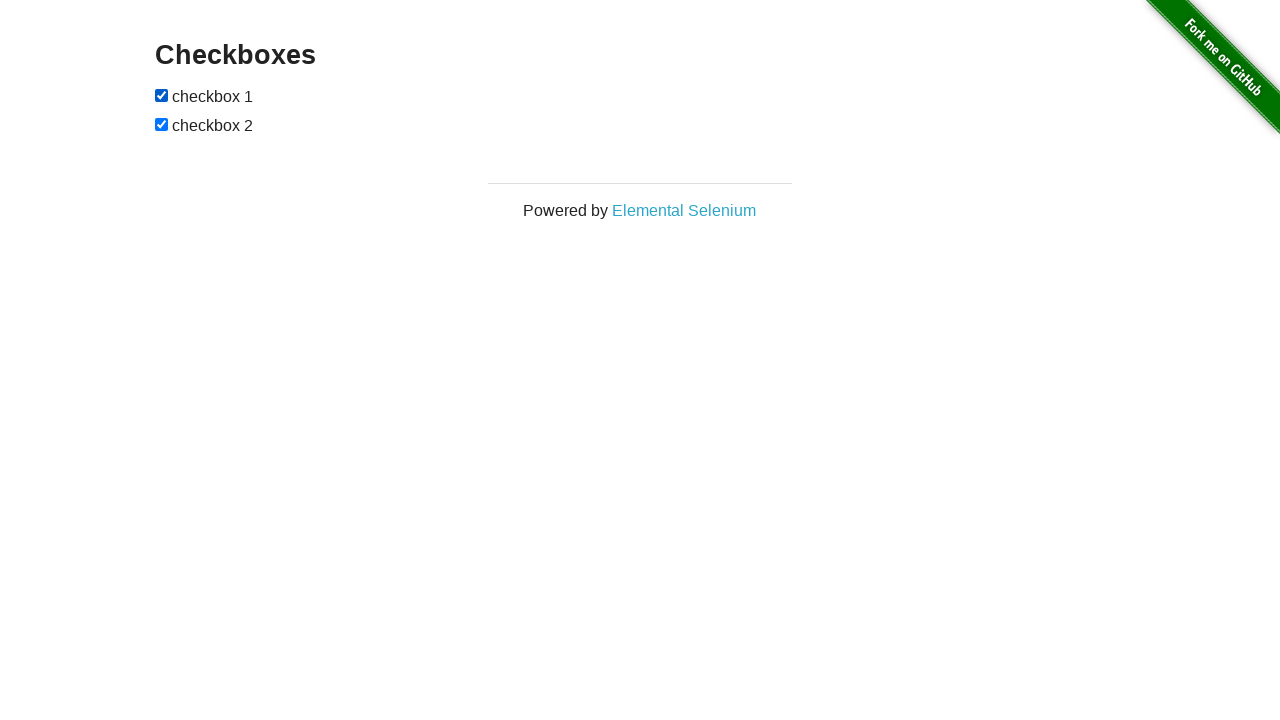

Located checkbox 2
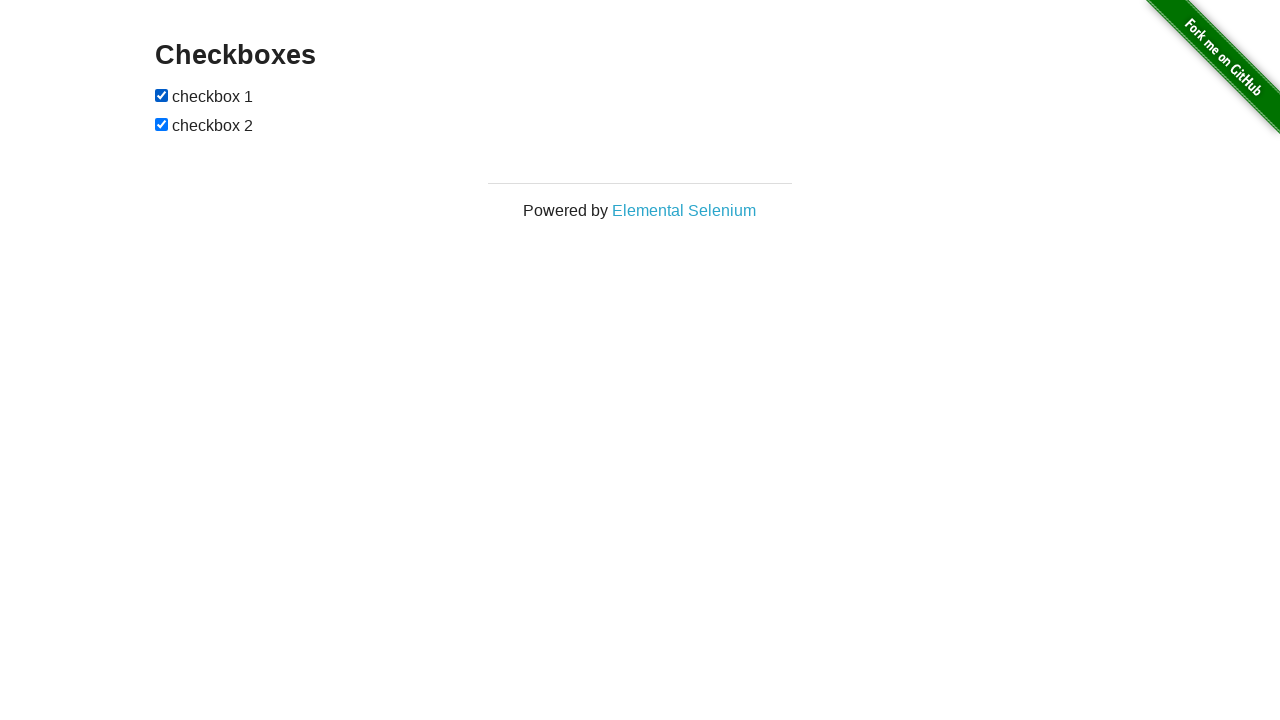

Verified checkbox 1 is still selected
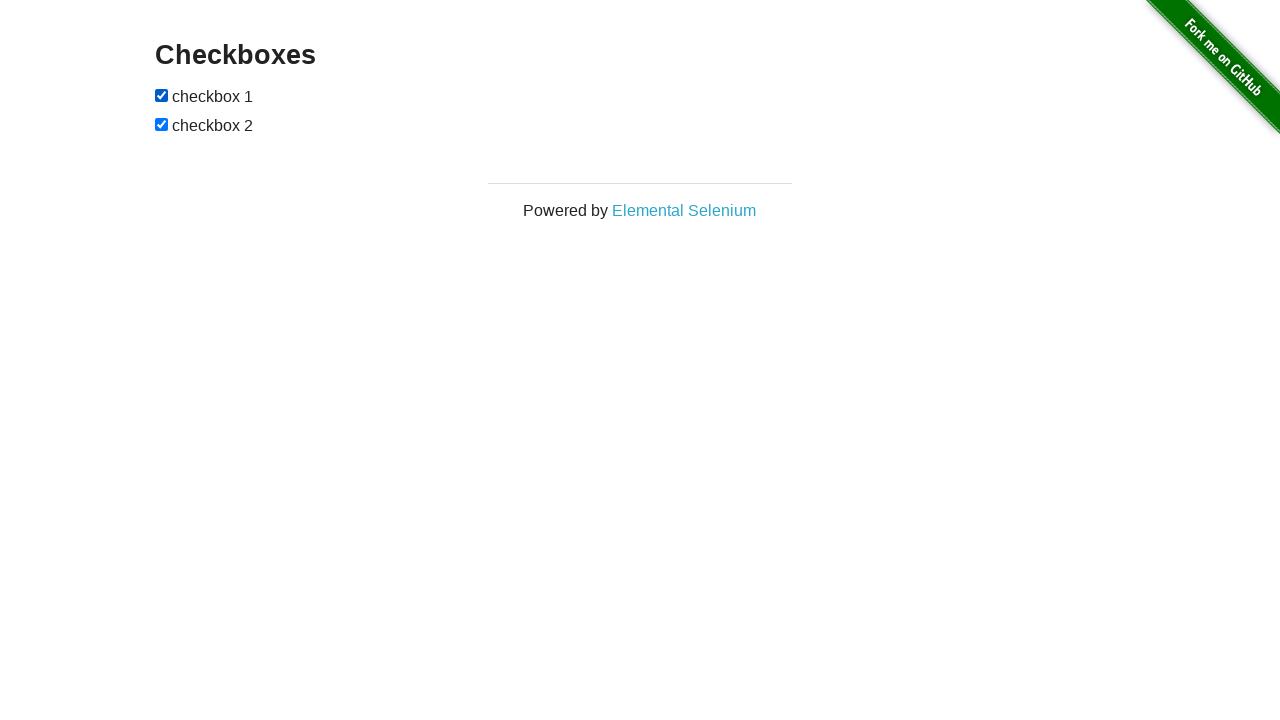

Confirmed checkbox 1 remains selected
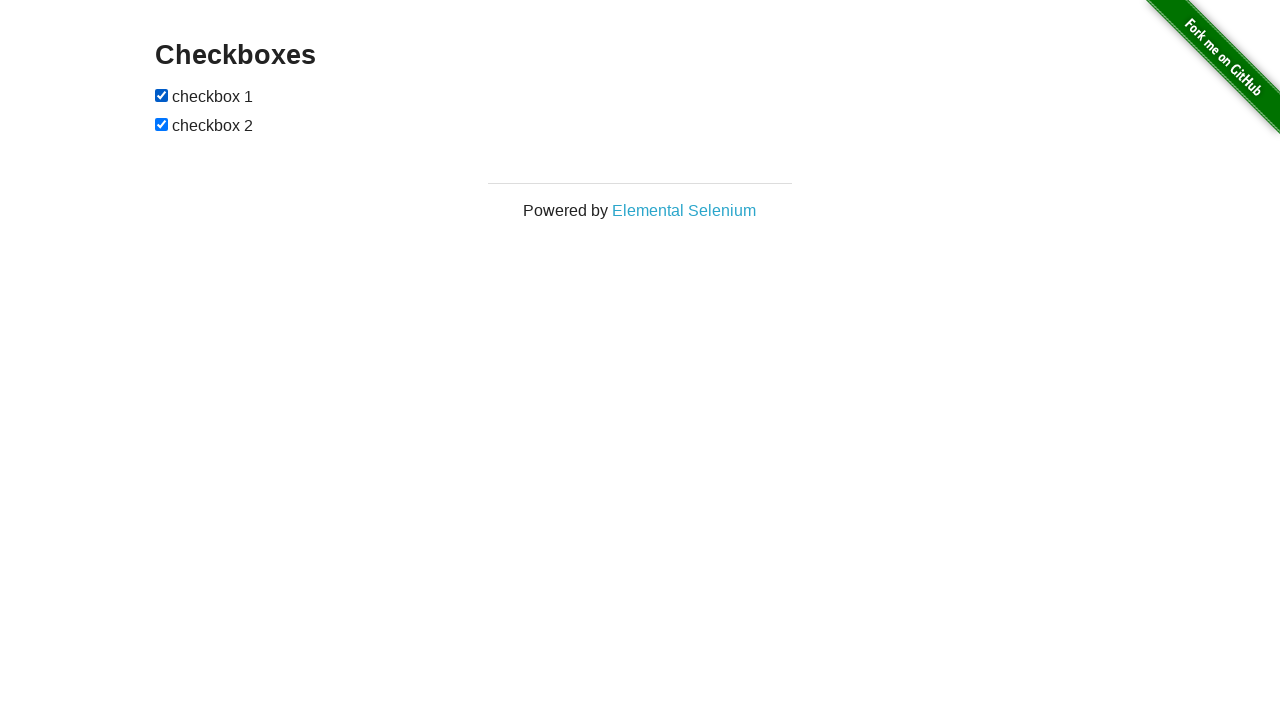

Checkbox 2 was selected, clicked it to unselect at (162, 124) on xpath=//input[@type='checkbox'][2]
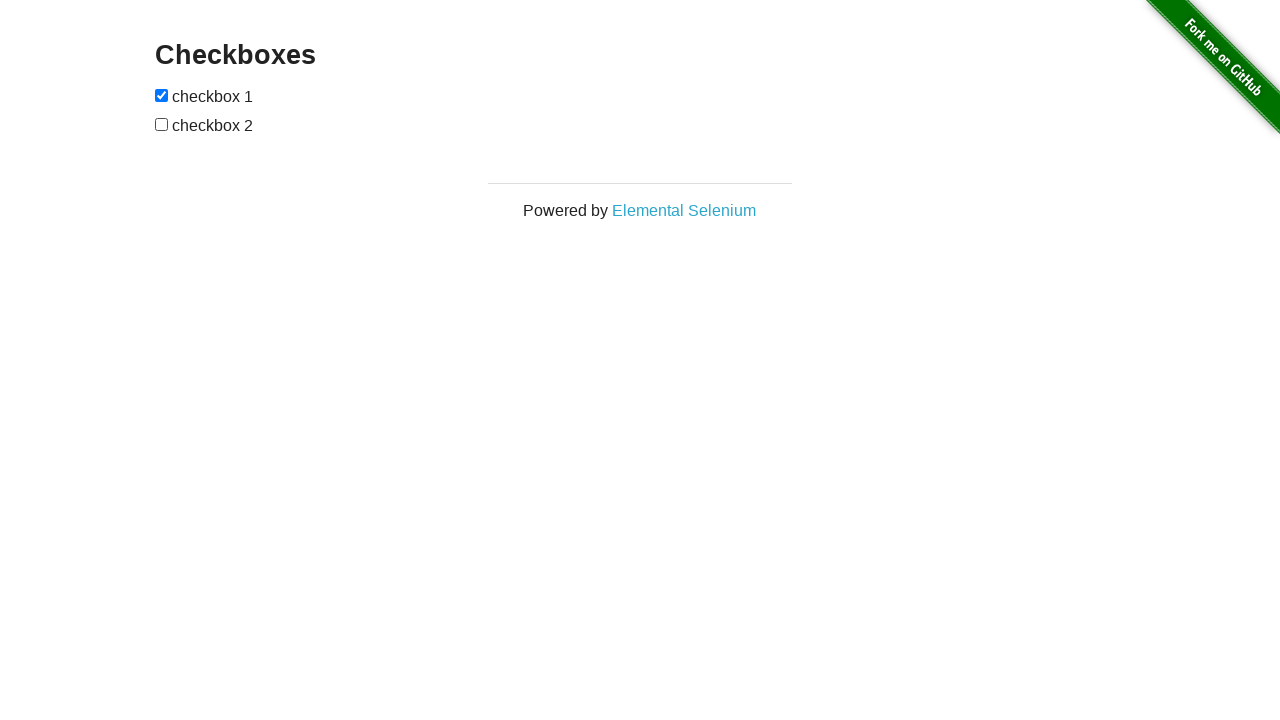

Verified that checkbox 2 is unselected
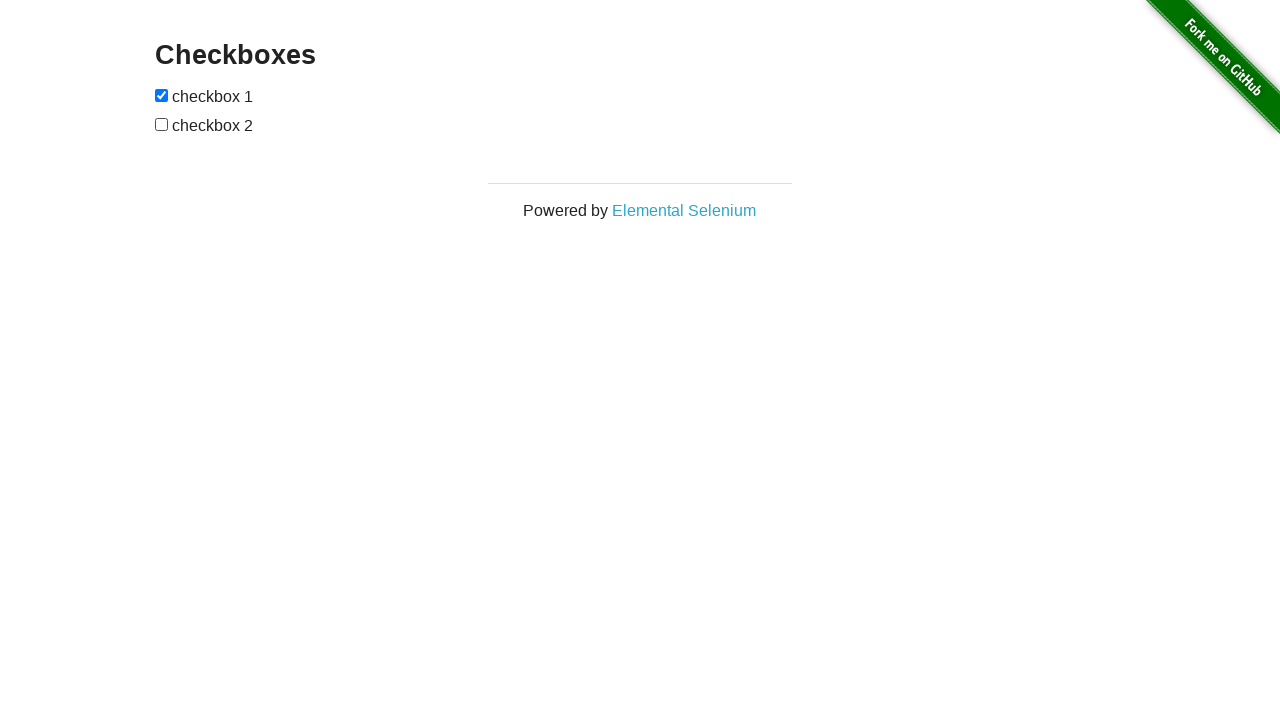

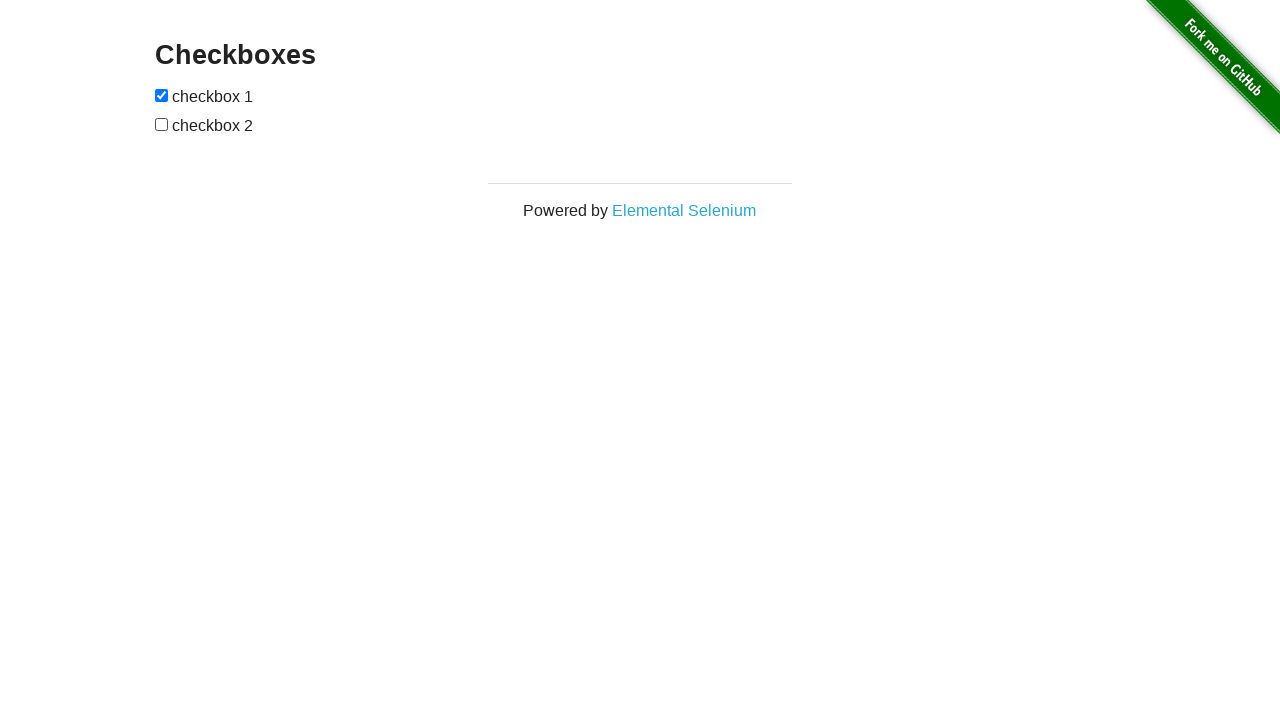